Tests a registration form by filling in first name, last name, and email fields, submitting the form, and verifying that a success message is displayed.

Starting URL: http://suninjuly.github.io/registration1.html

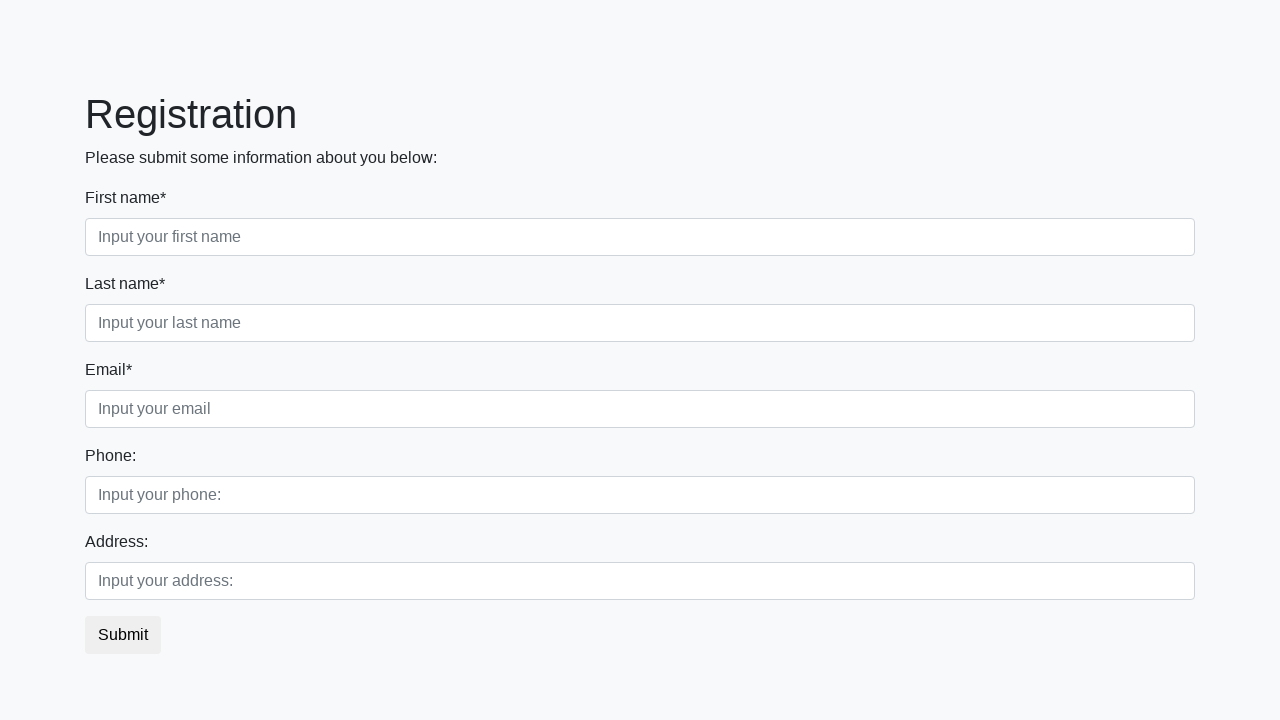

Filled first name field with 'JohnTest' on input[placeholder="Input your first name"]
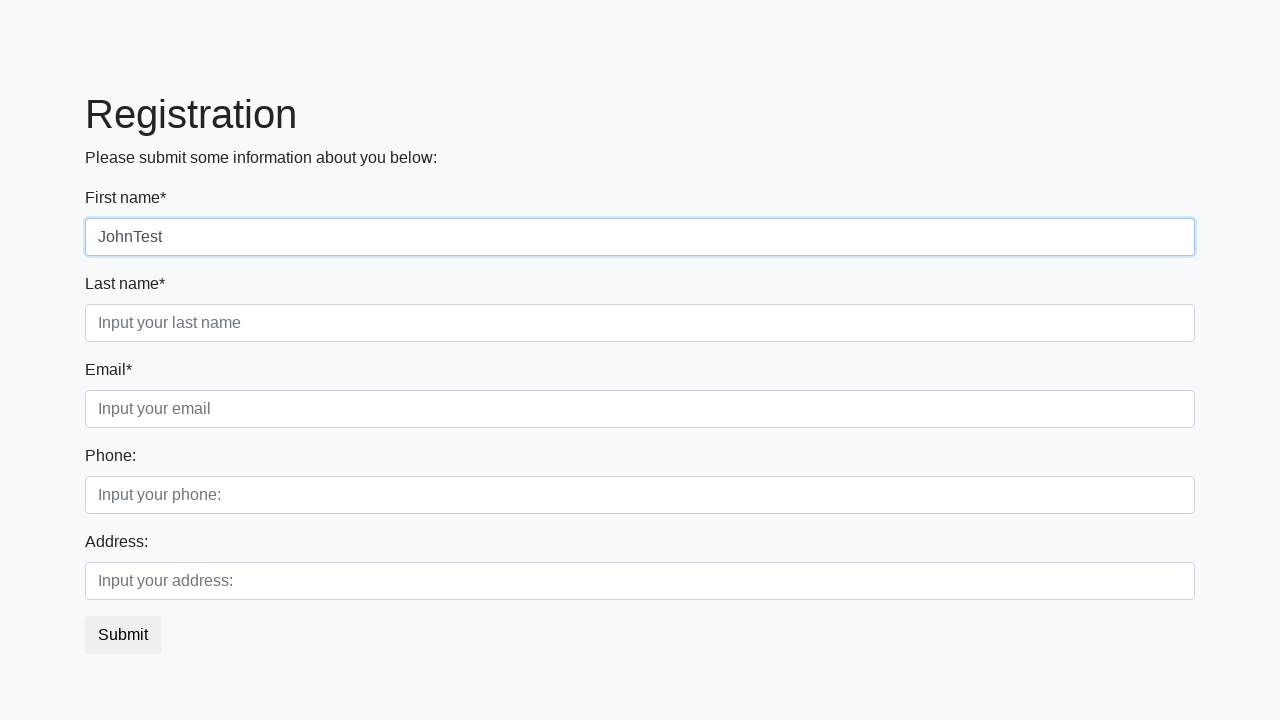

Filled last name field with 'DoeTest' on input[placeholder="Input your last name"]
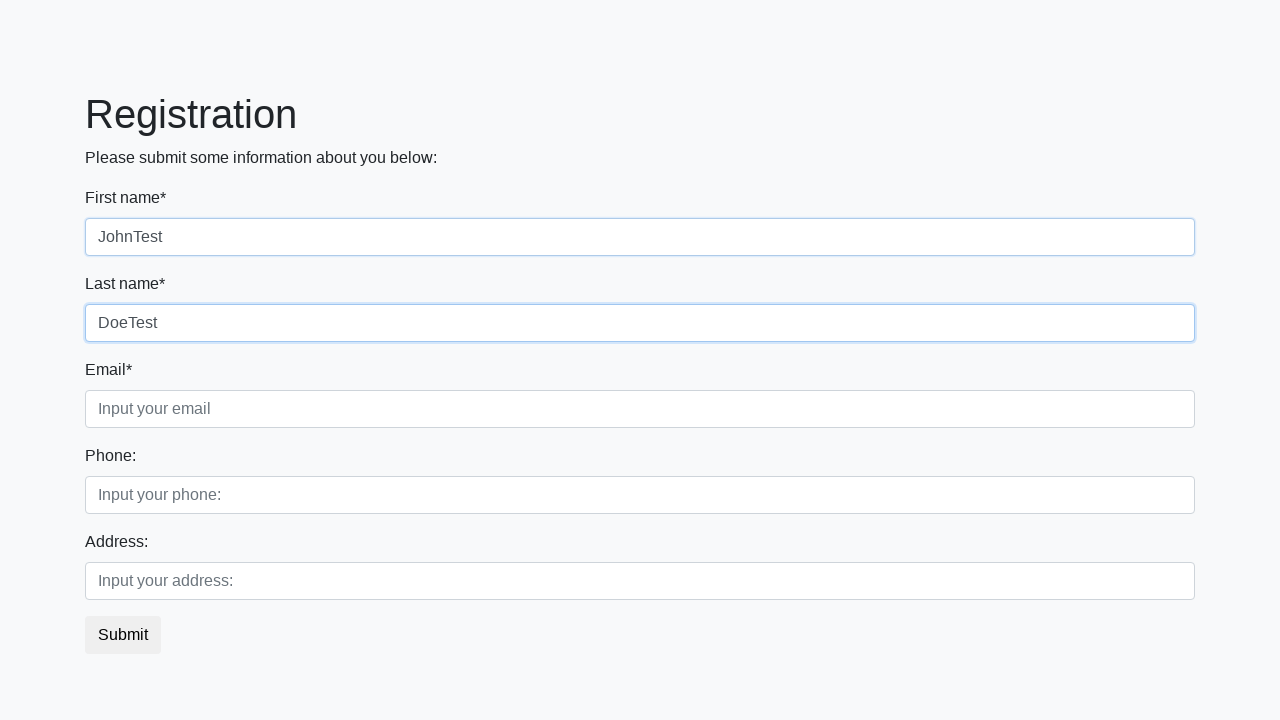

Filled email field with 'johntest@example.com' on input[placeholder="Input your email"]
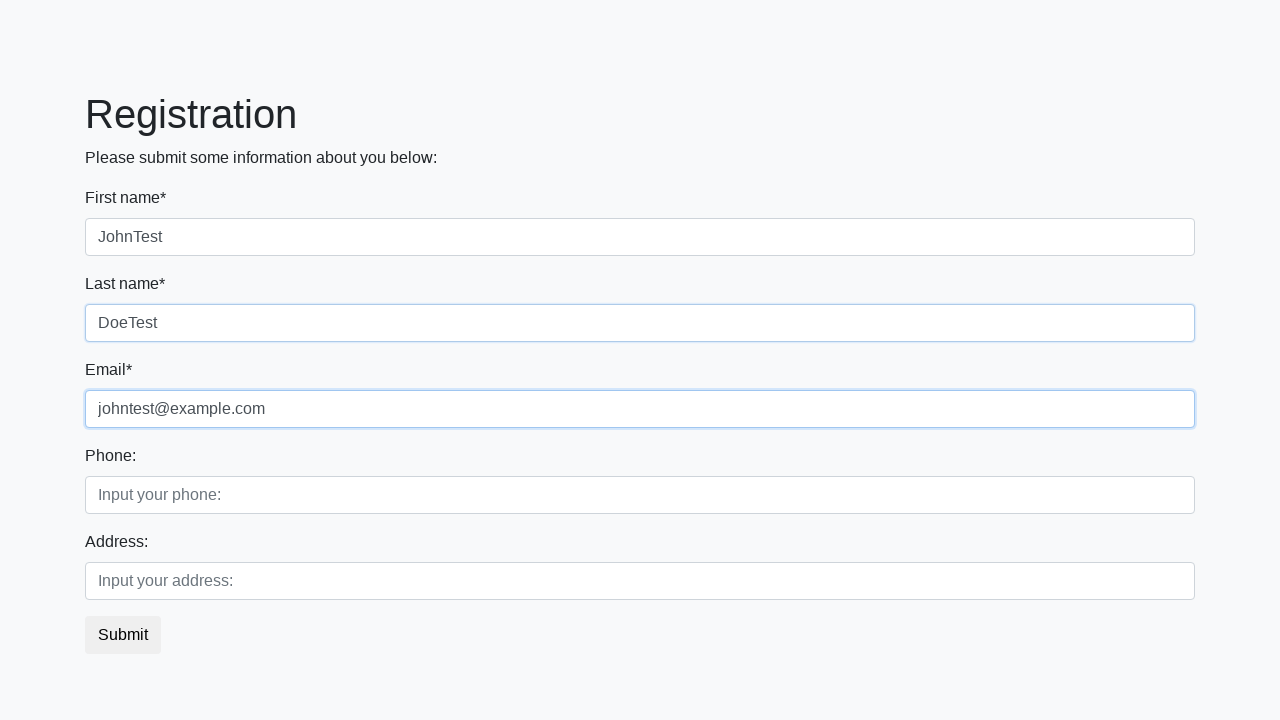

Clicked submit button to register at (123, 635) on button.btn
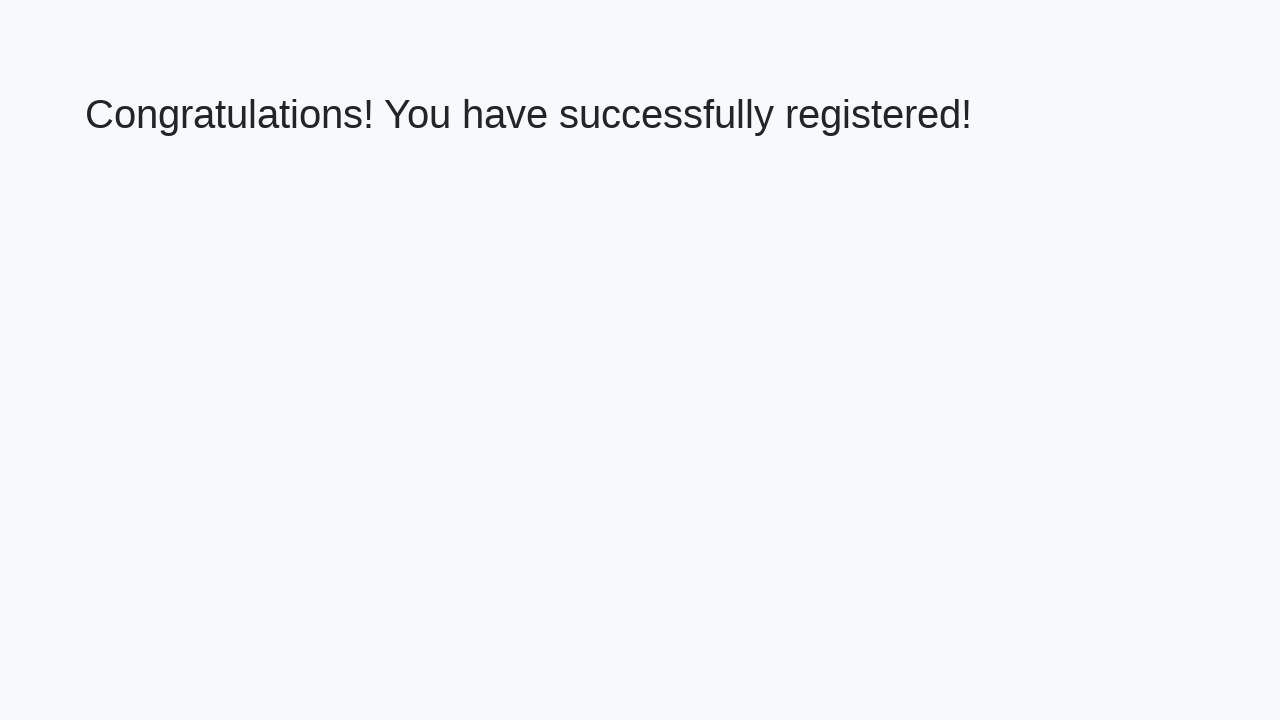

Success page loaded with h1 heading visible
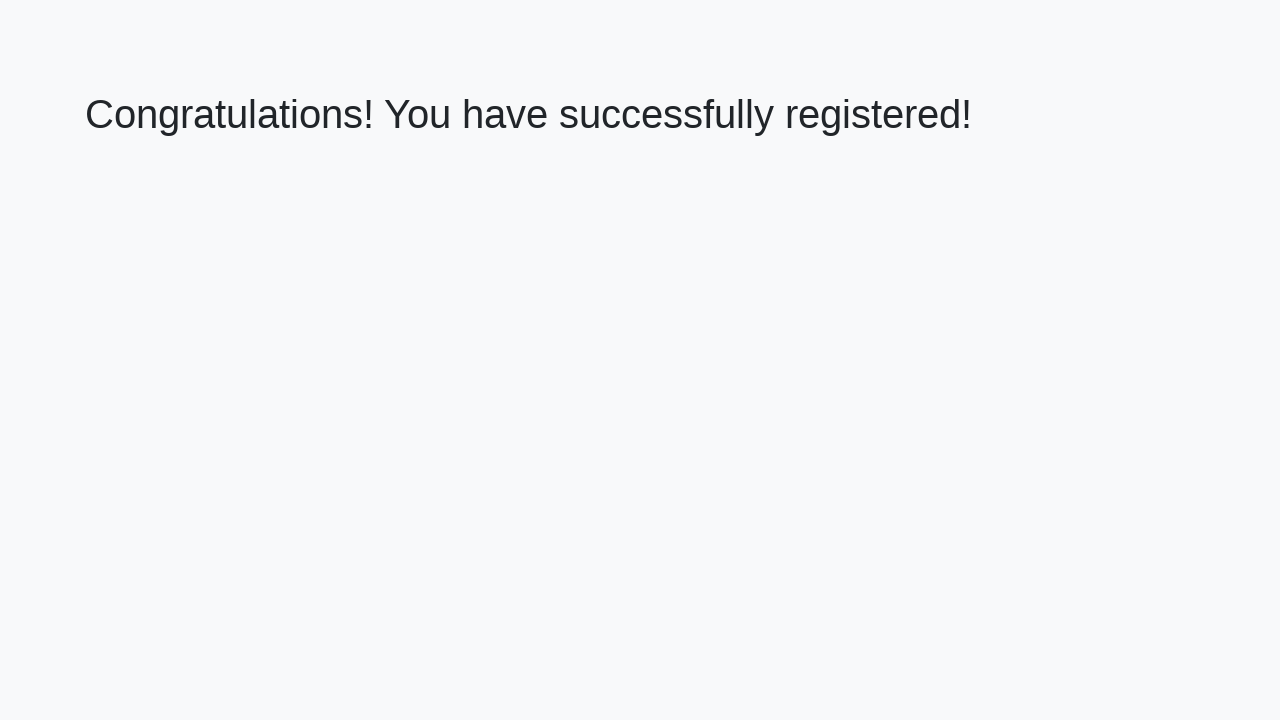

Retrieved success message: 'Congratulations! You have successfully registered!'
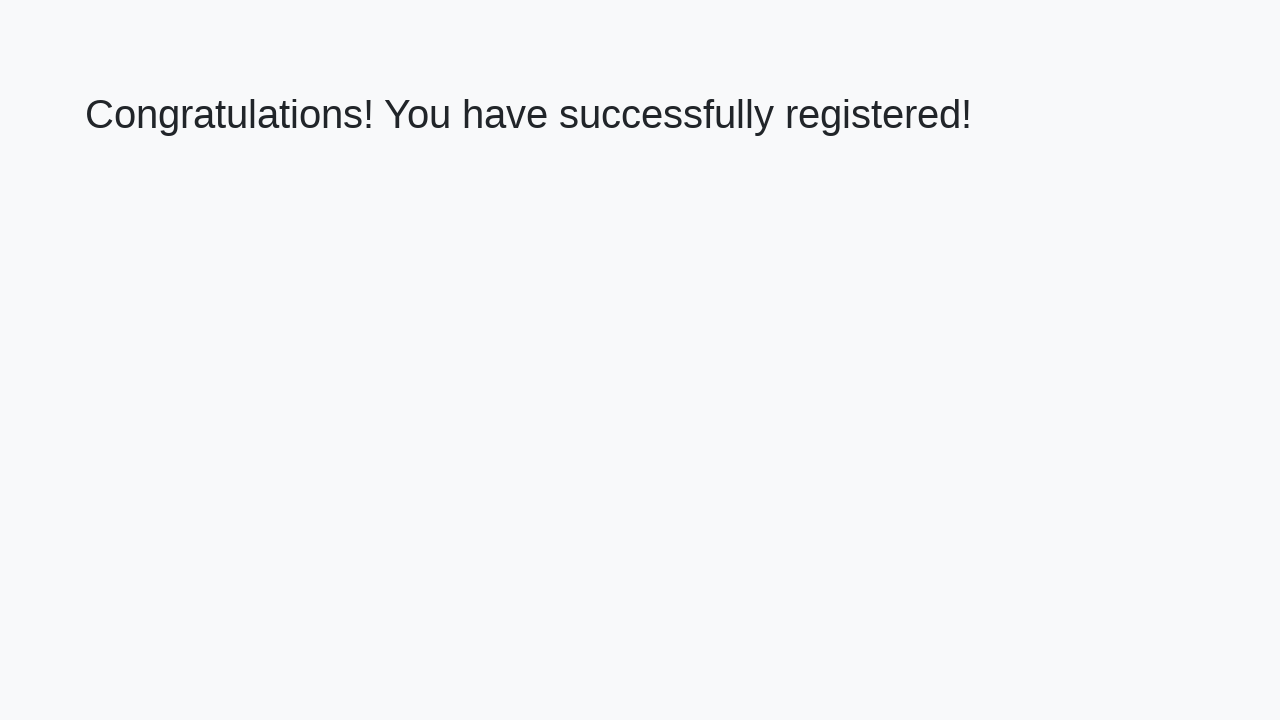

Verified success message matches expected text
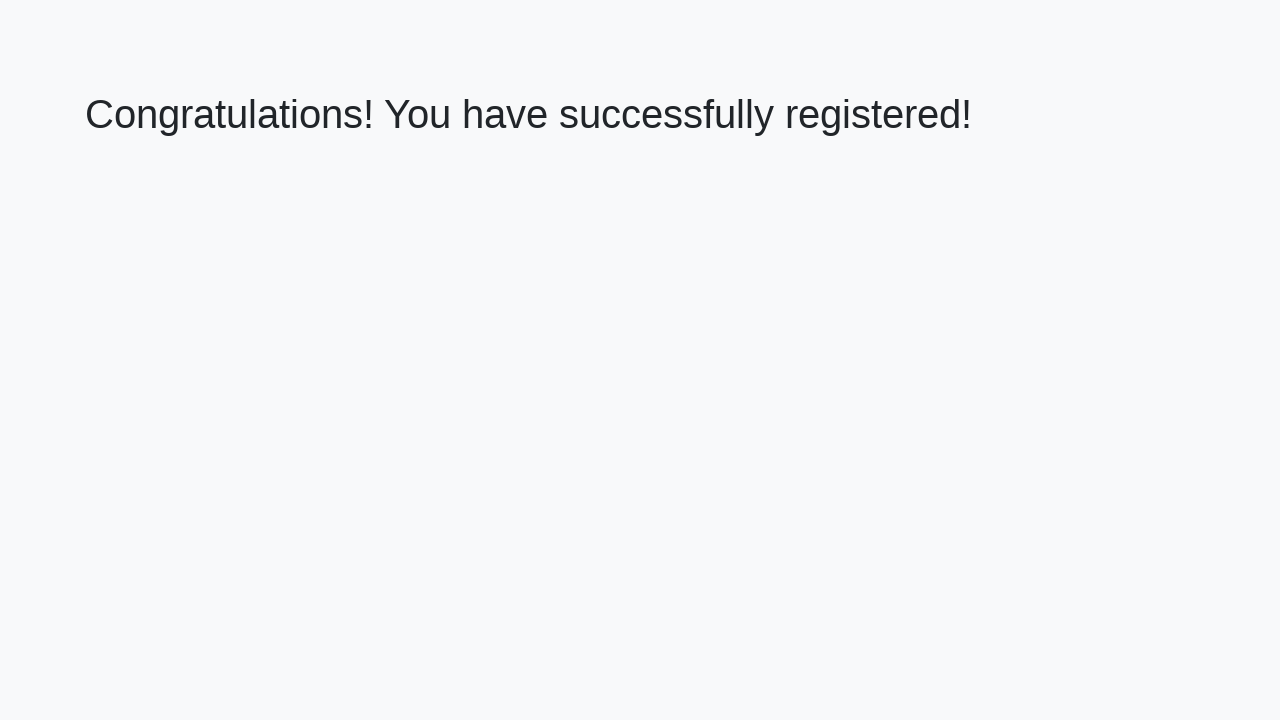

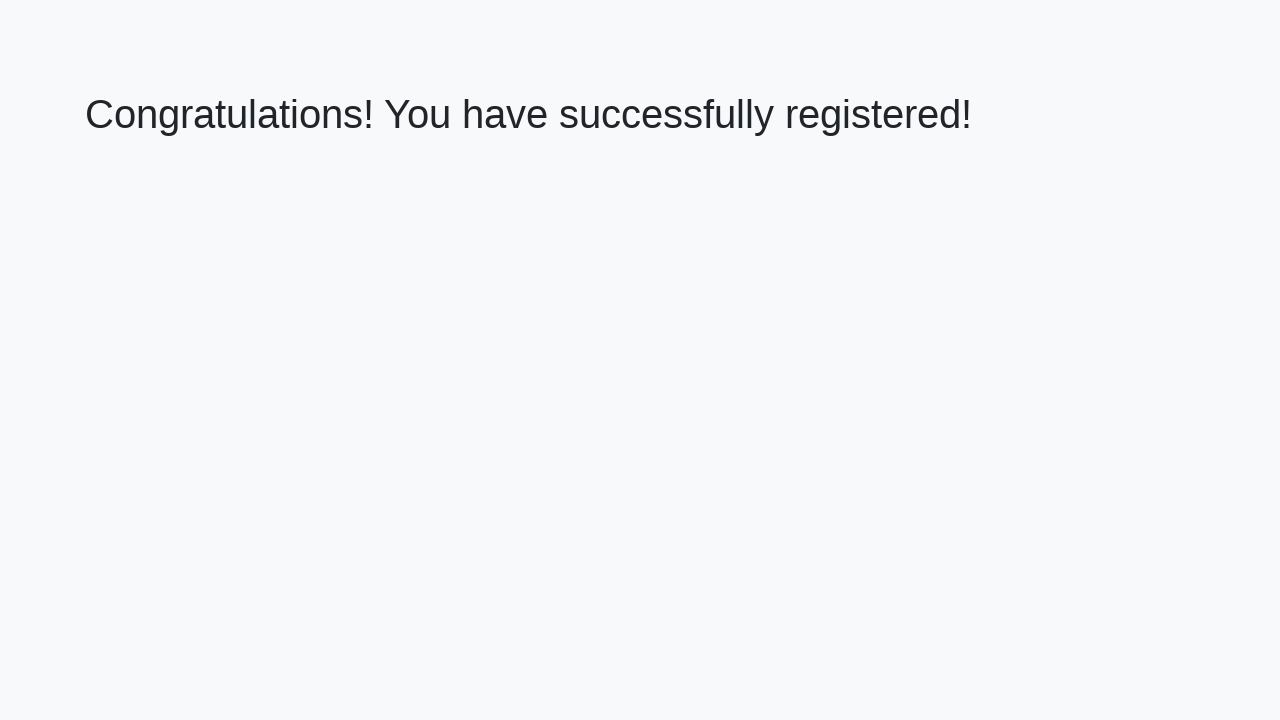